Tests the Calley Teams features page by loading it in a mobile viewport size (414x896, iPhone XR dimensions) to verify responsive design behavior.

Starting URL: https://www.getcalley.com/calley-teams-features/

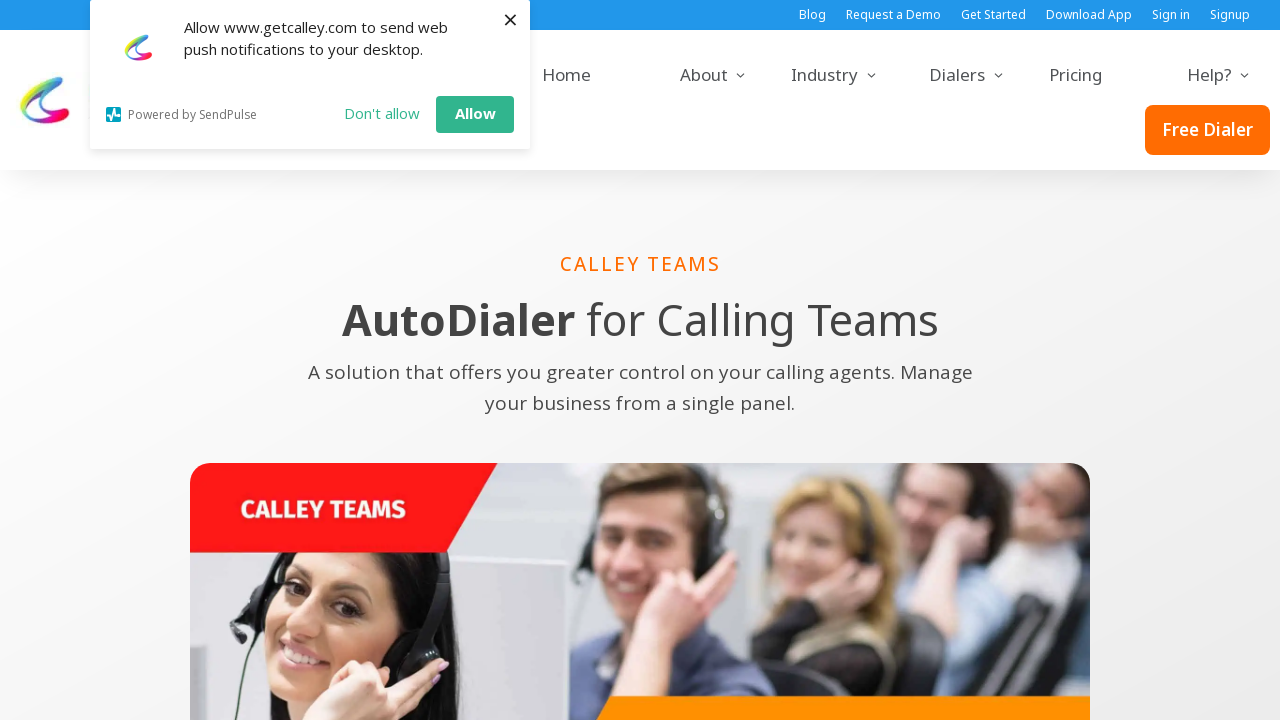

Set viewport to mobile dimensions (414x896, iPhone XR)
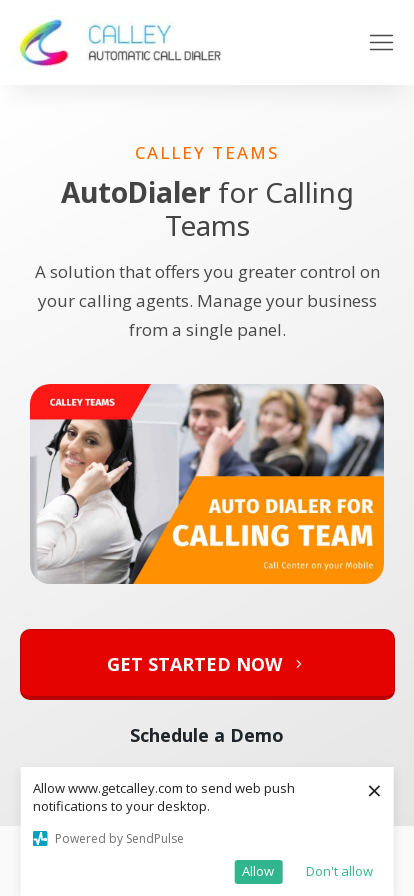

Page content loaded (domcontentloaded event)
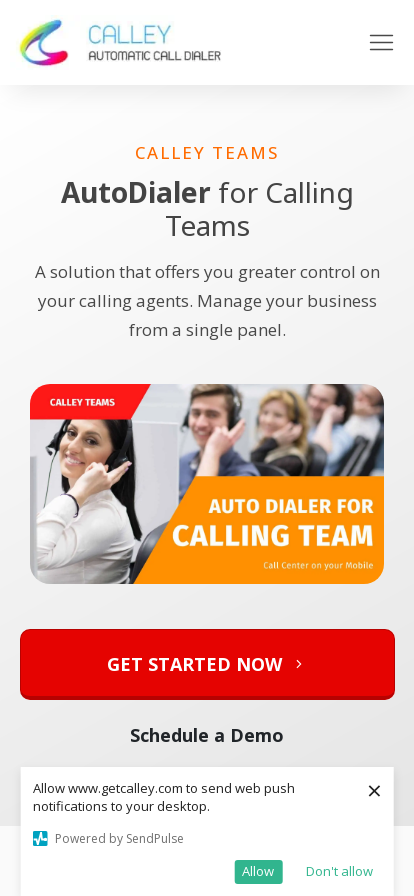

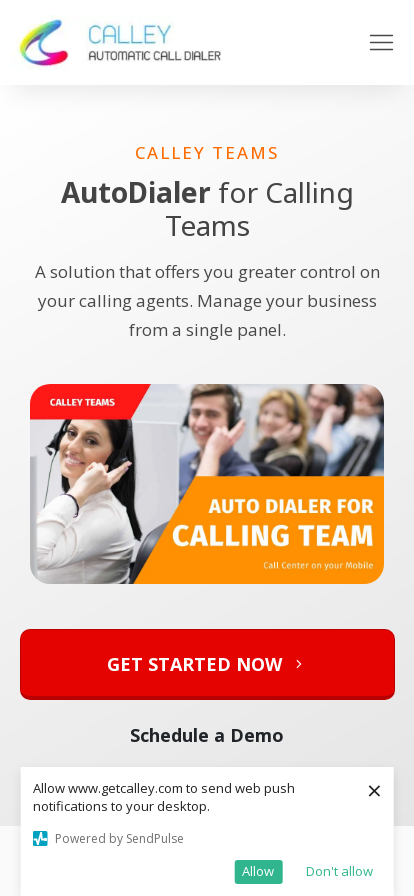